Tests multi-window handling by clicking a link that opens a new window, switching to the new window, and verifying the page title changes from "Windows" to "New Window".

Starting URL: https://practice.cydeo.com/windows

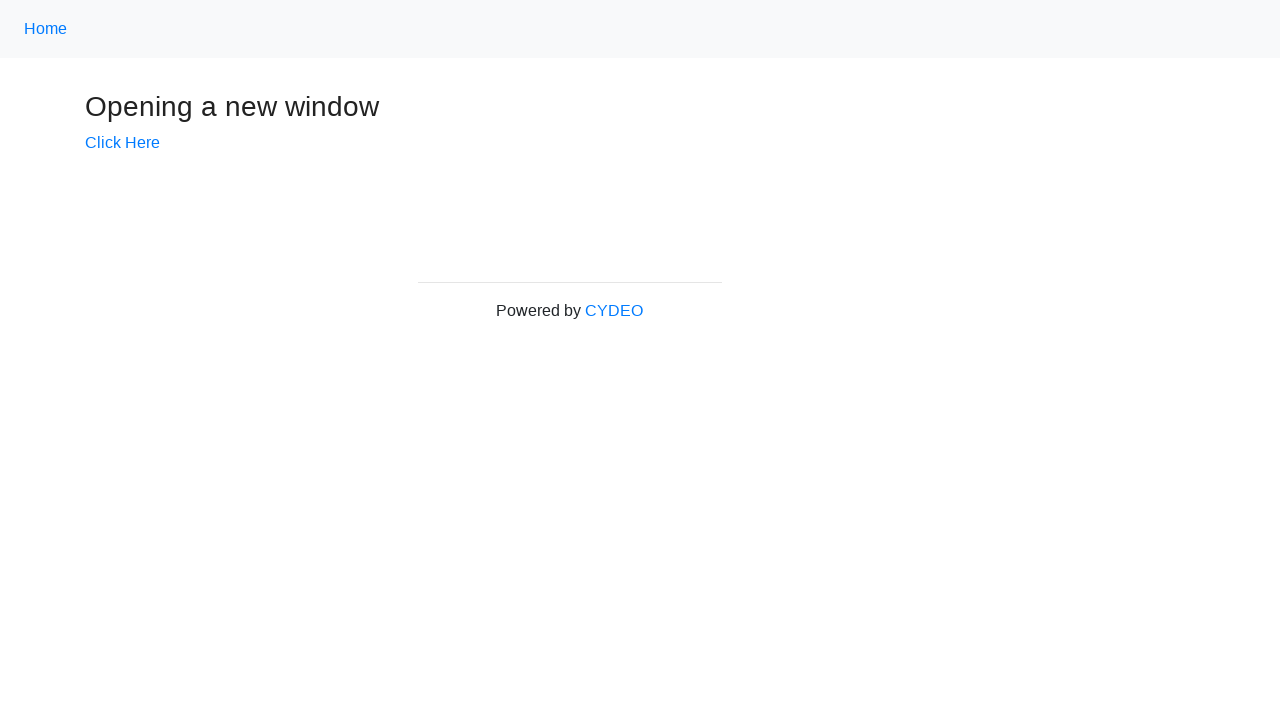

Verified initial page title is 'Windows'
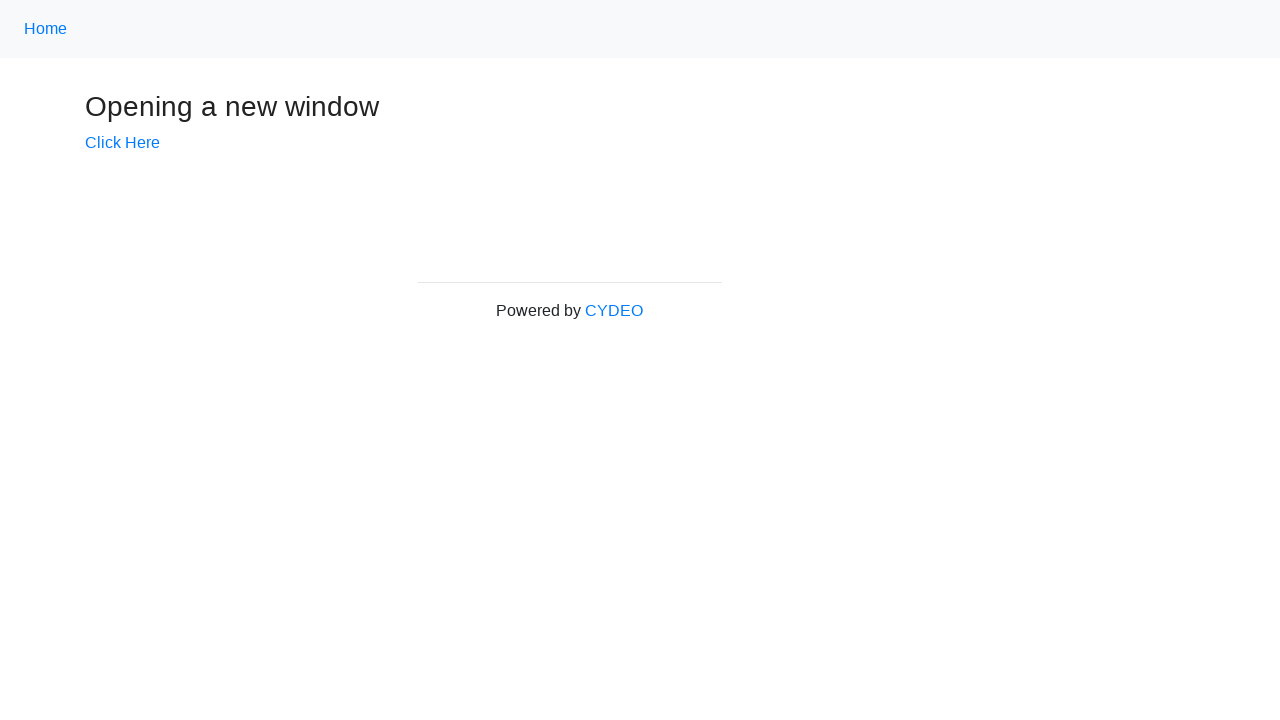

Clicked 'Click Here' link to open new window at (122, 143) on text=Click Here
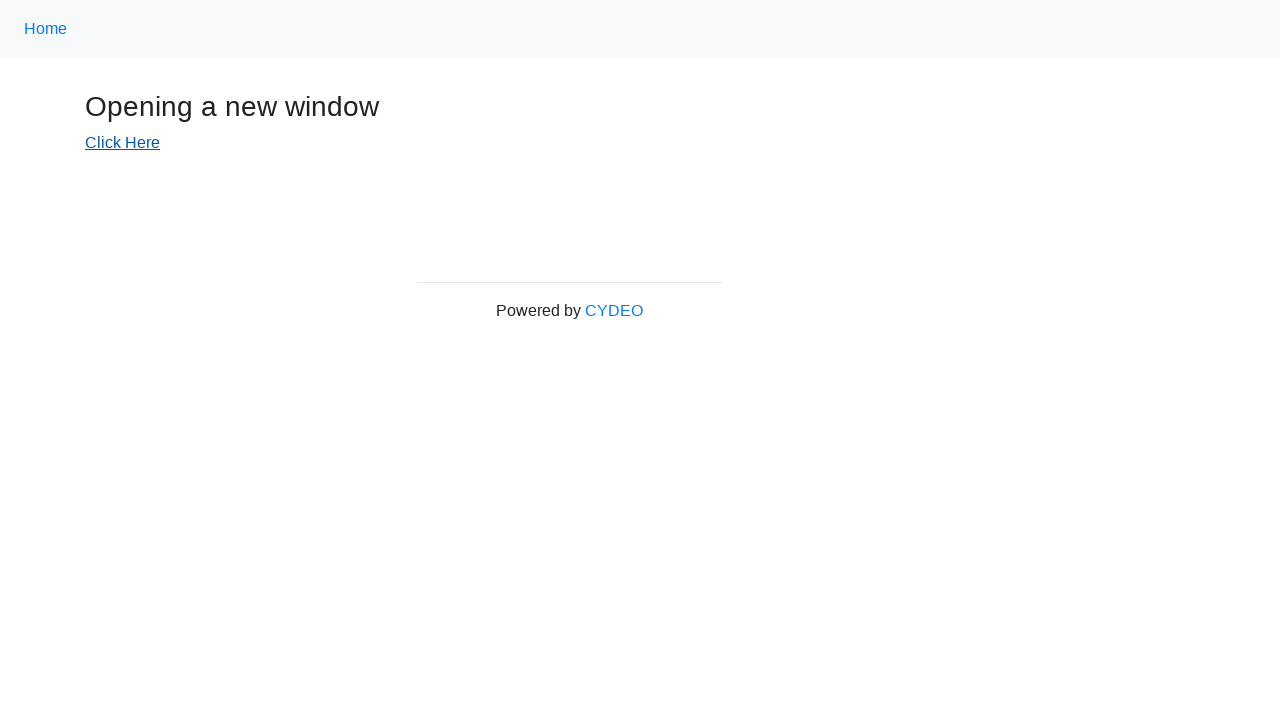

New window opened and captured at (122, 143) on text=Click Here
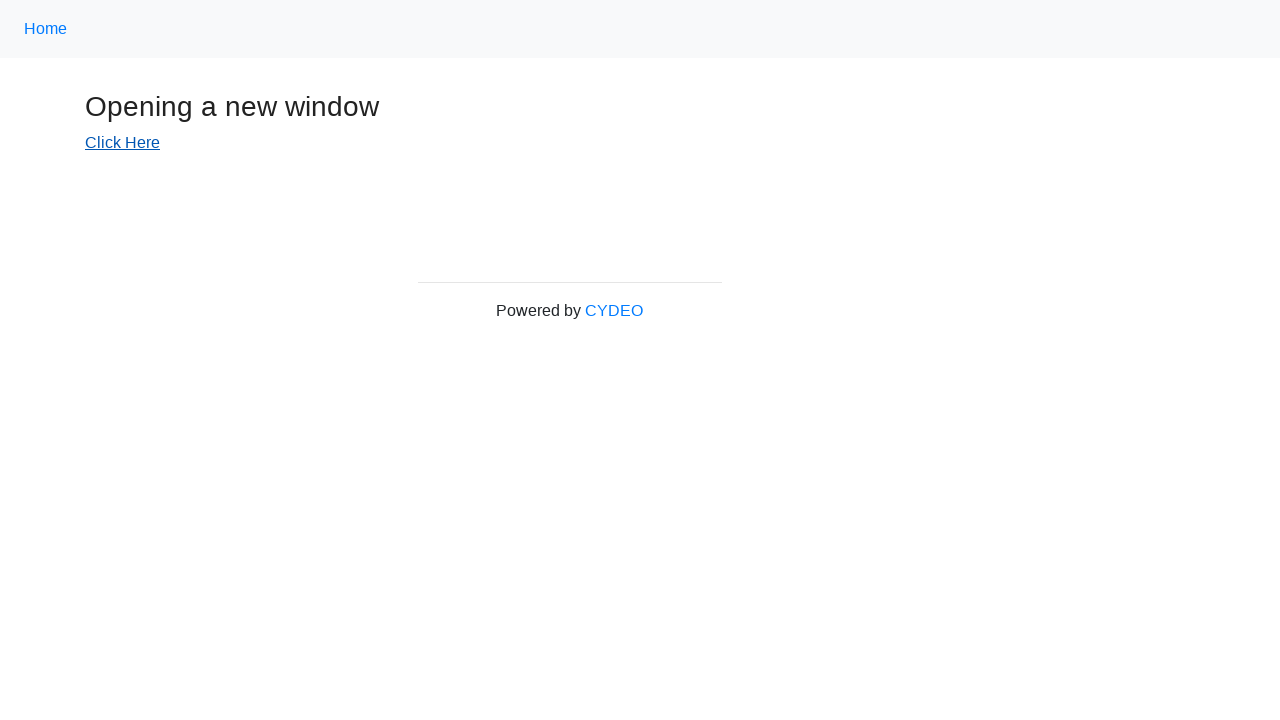

New window page loaded completely
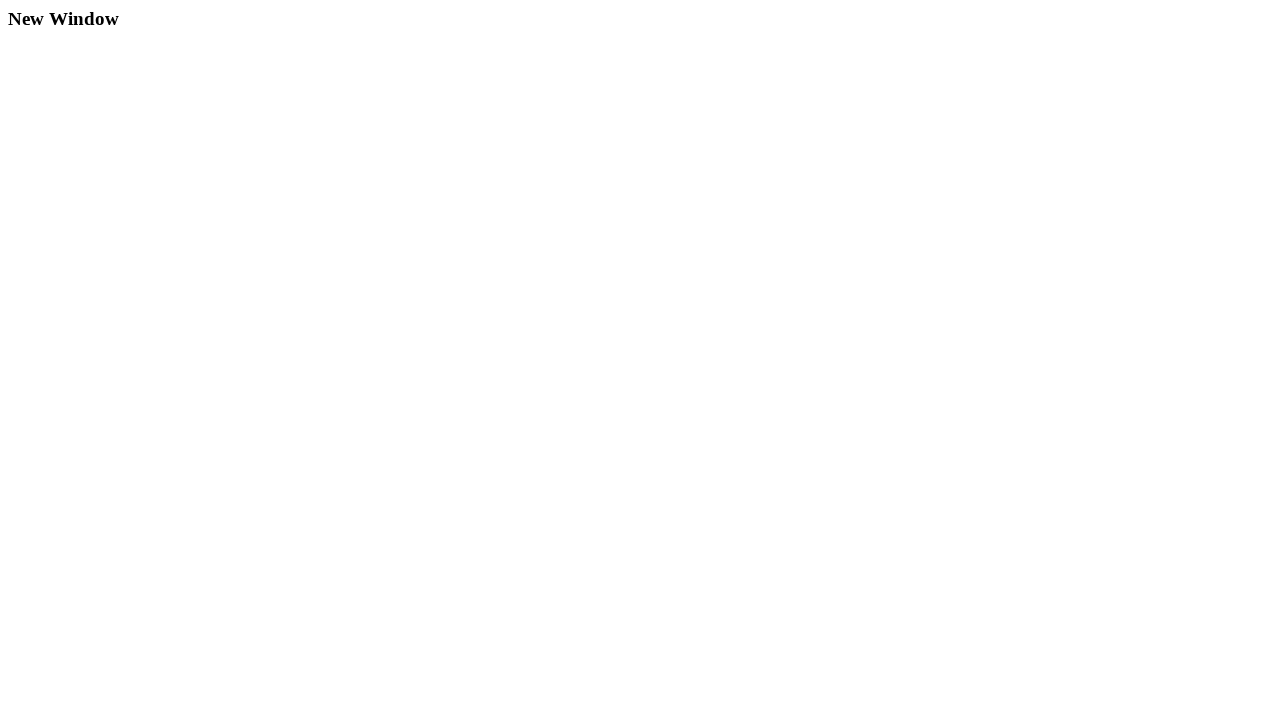

Verified new window page title is 'New Window'
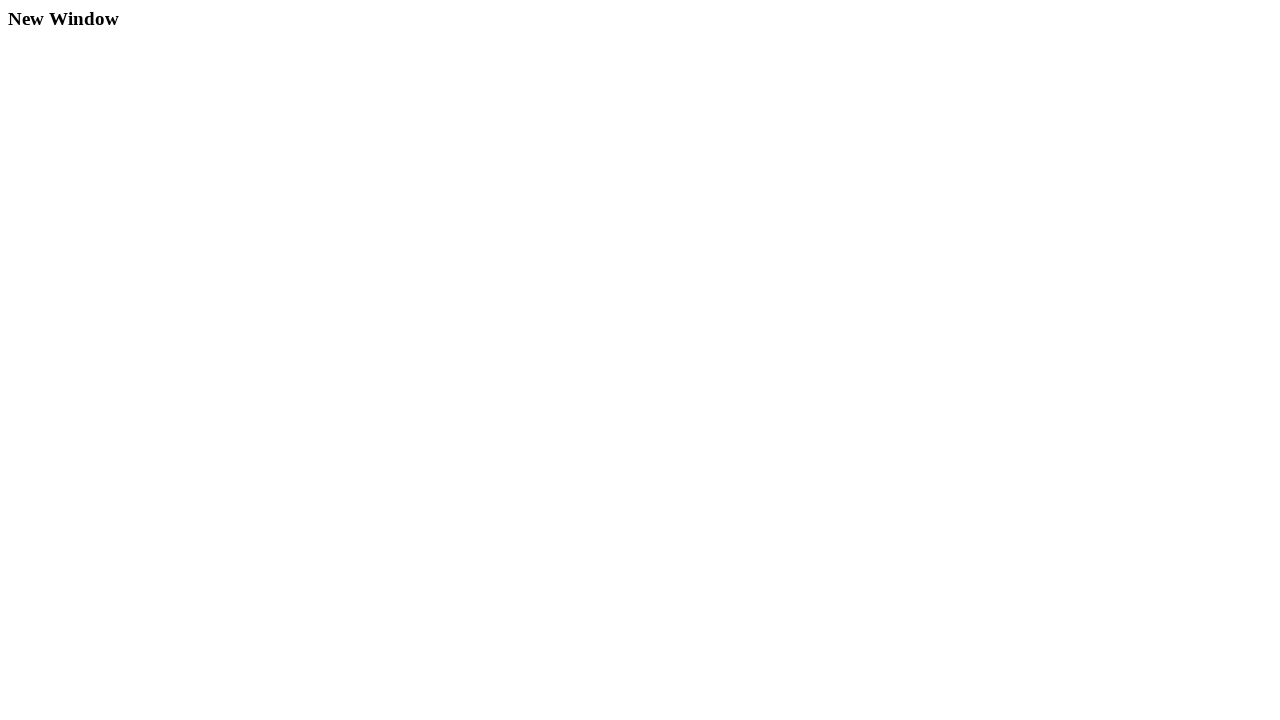

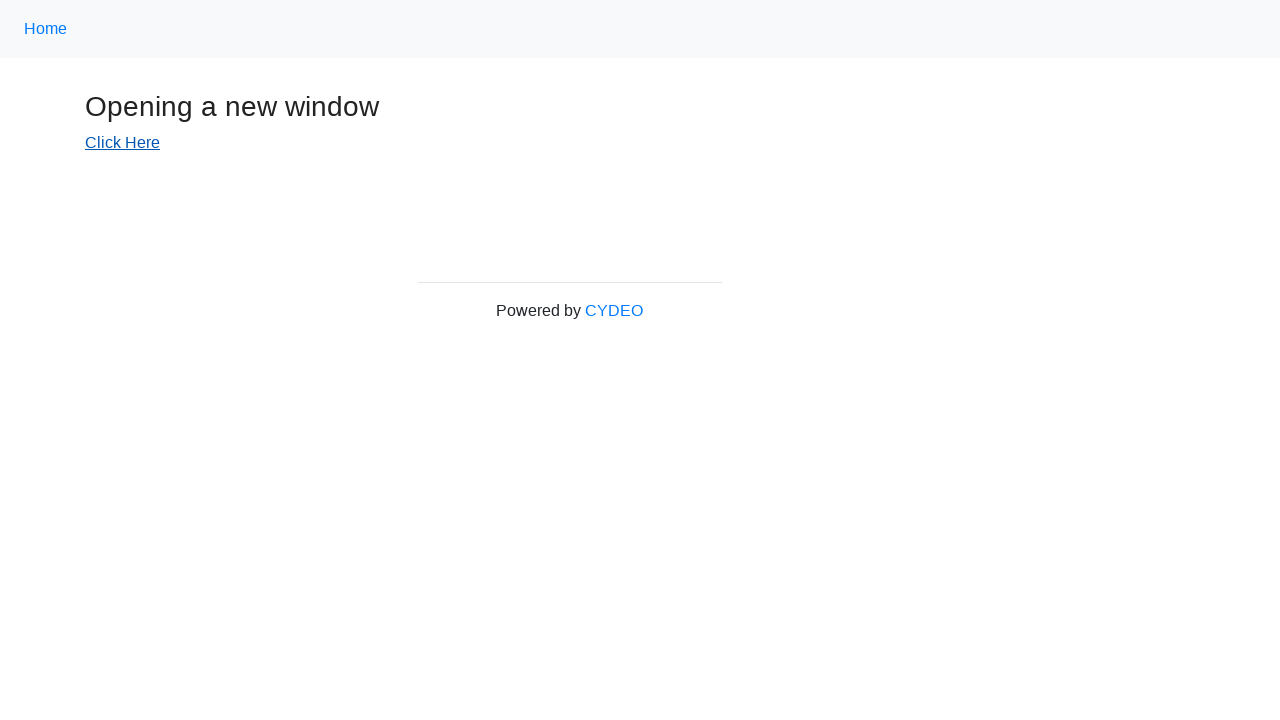